Tests the Sparsh Hospital contact form by filling in patient details including name, phone, email, hospital selection, enquiry type, and message, then submitting the form

Starting URL: https://www.sparshhospital.com/contact-us/

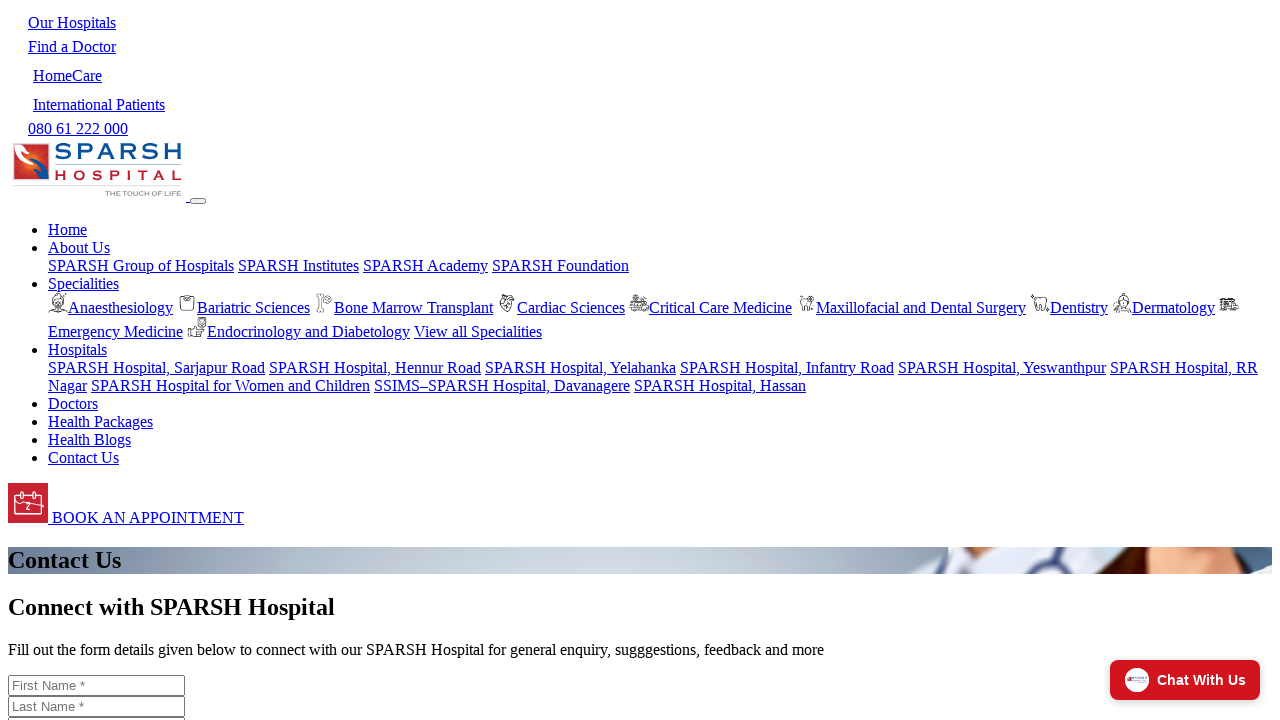

Filled first name field with 'Rajesh' on #contact_first_name
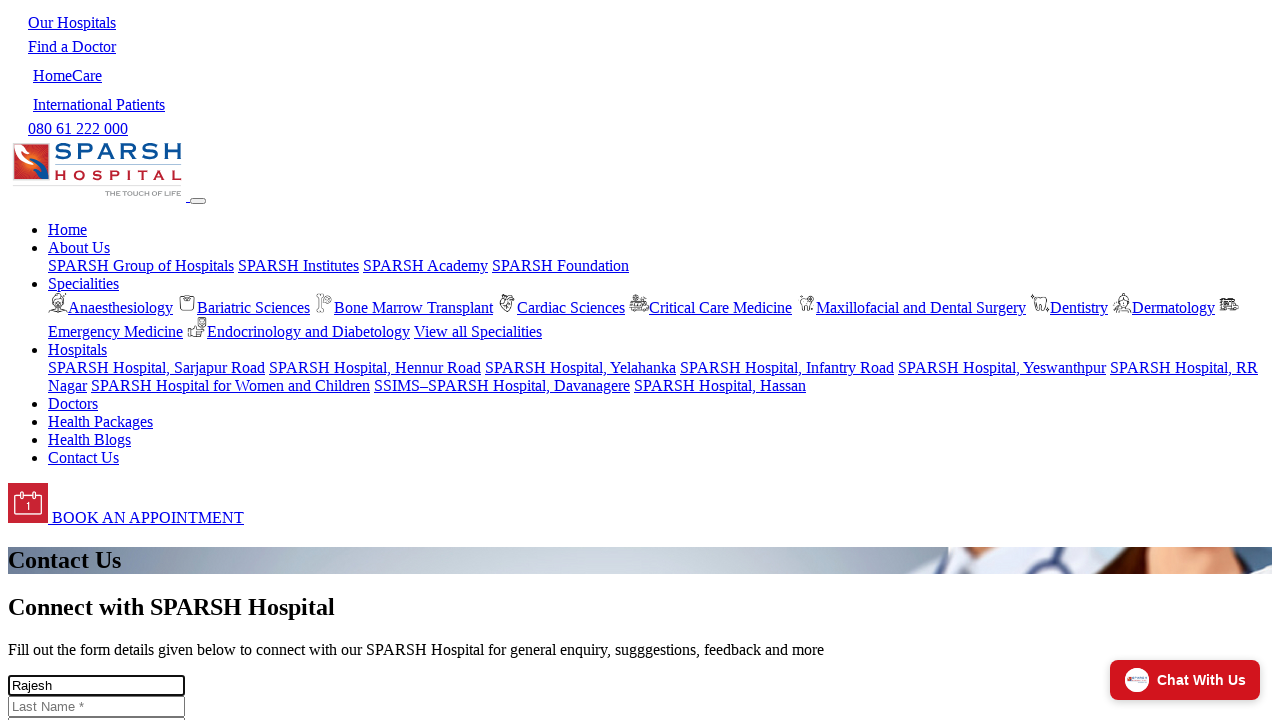

Filled last name field with 'Kumar' on #contact_last_name
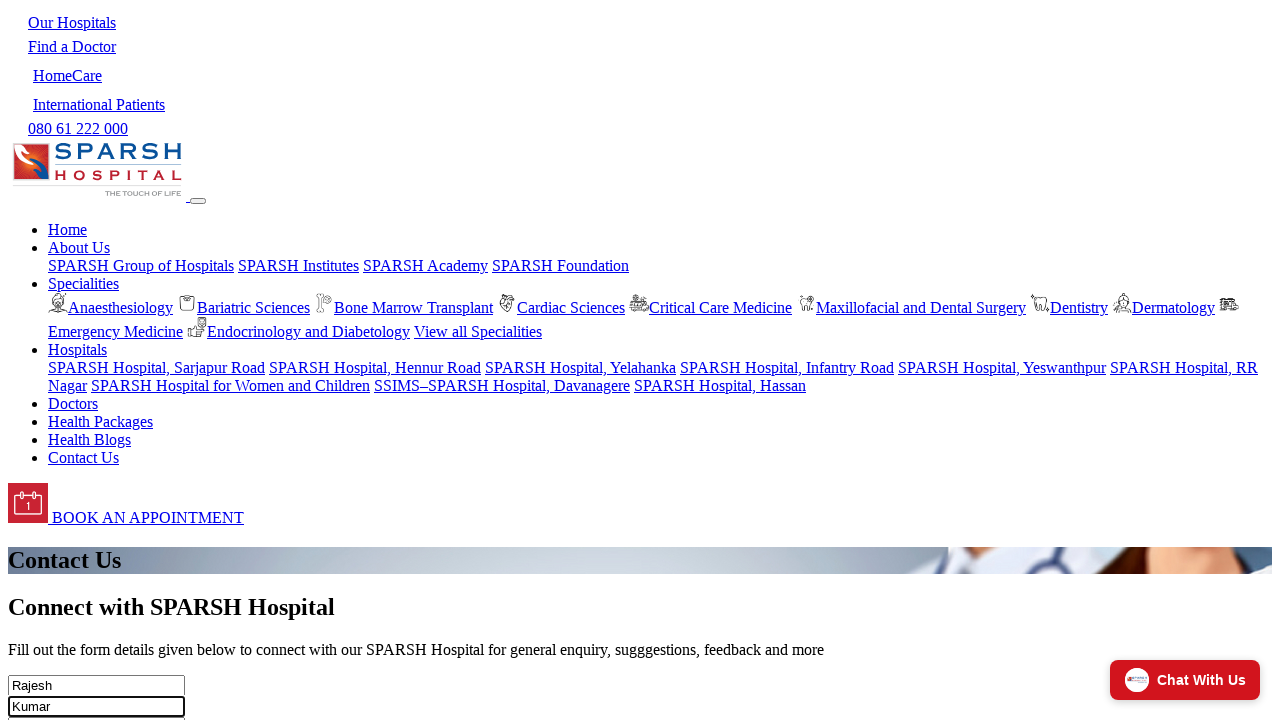

Filled phone number field with '9876543210' on #contact_phone
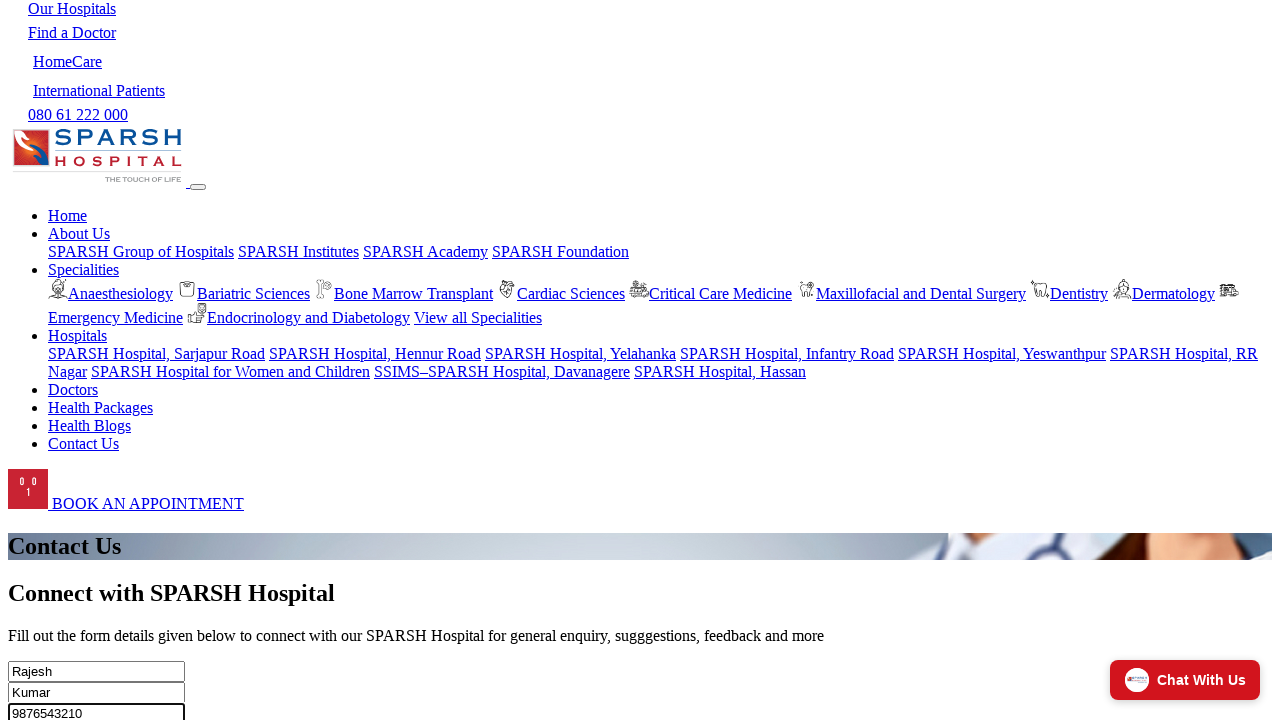

Filled email address field with 'rajesh.kumar@example.com' on #contact_email
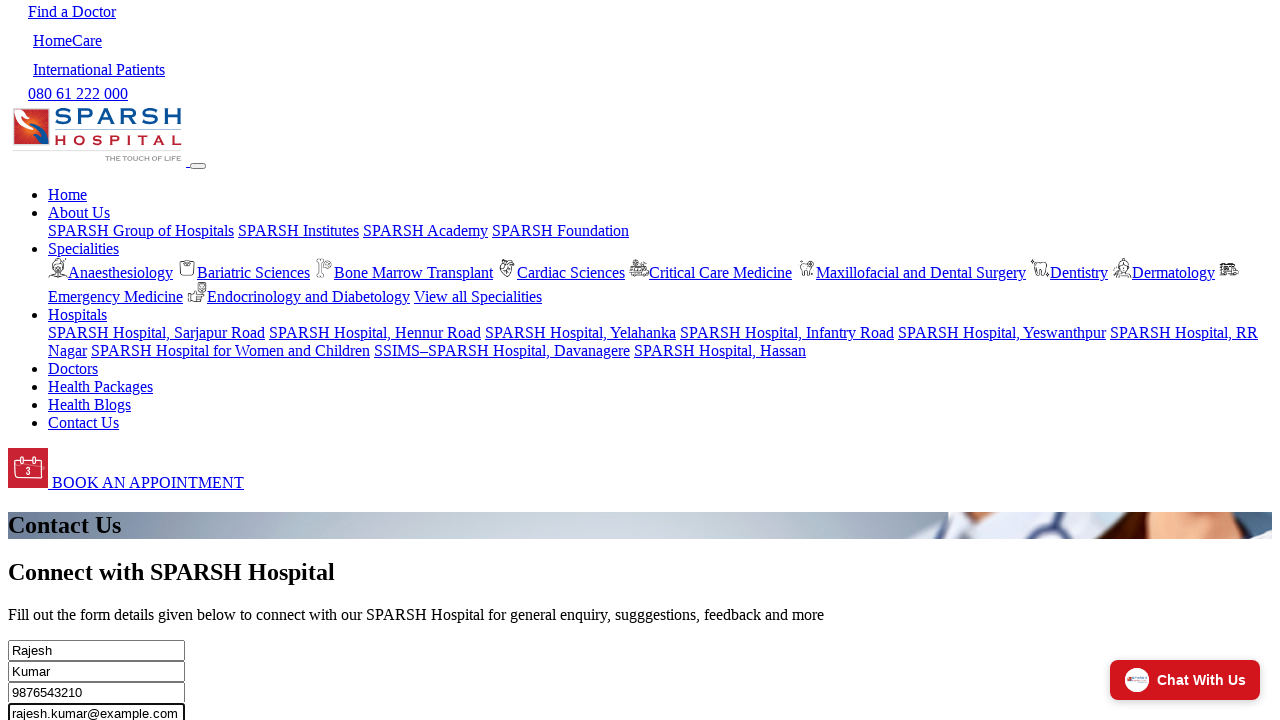

Selected 'SPARSH Hospital, Hassan' from hospital dropdown on #contact_hospital
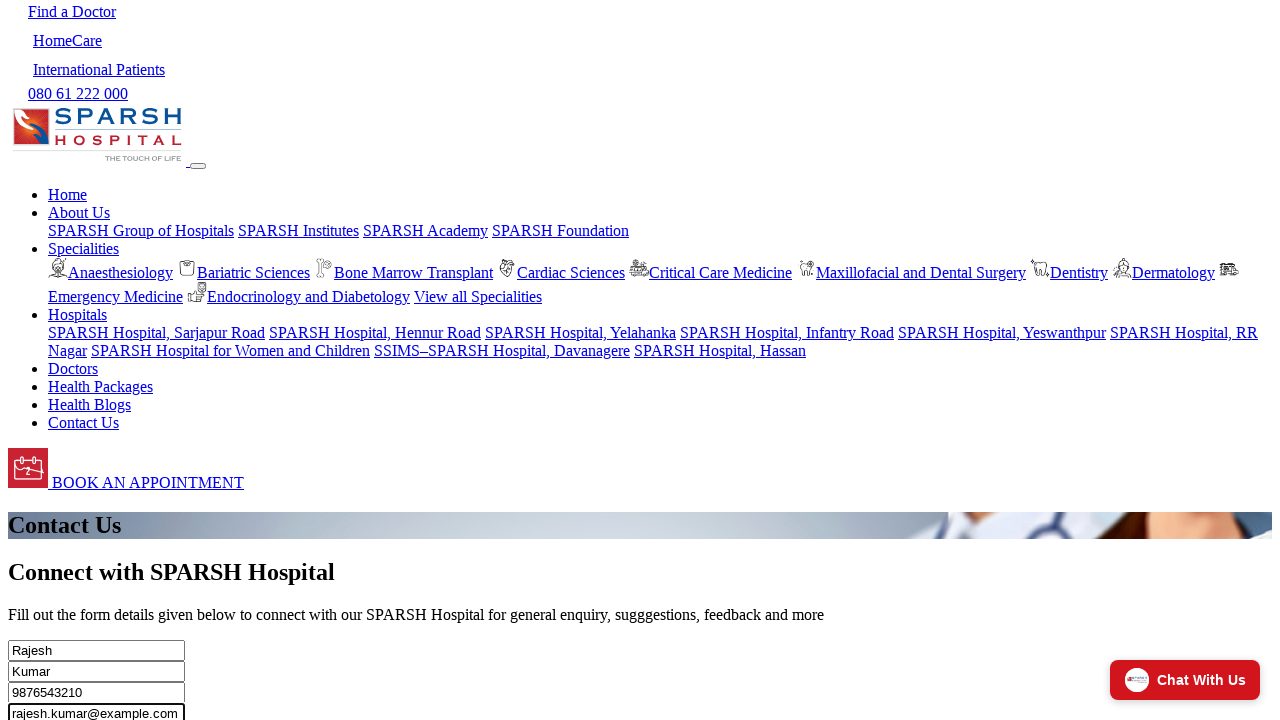

Selected 'General Enquiry' from enquiry type dropdown on #contact_enquiry_type
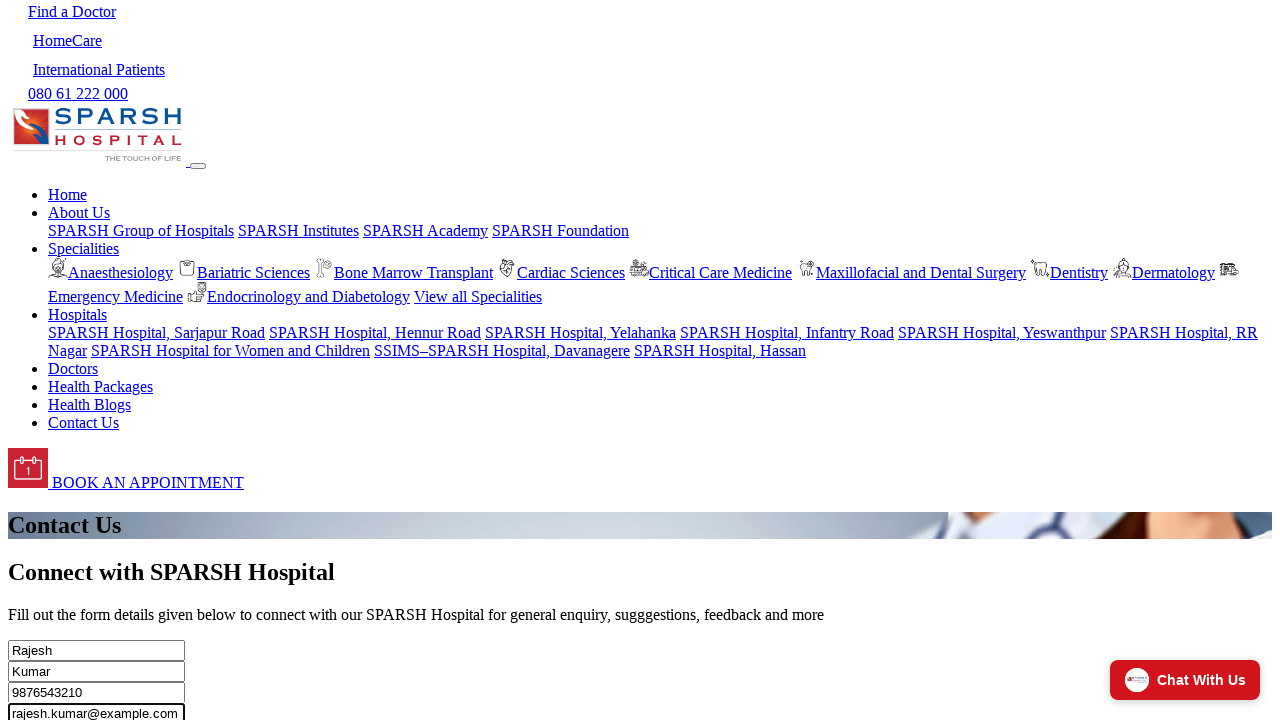

Filled message field with 'I would like to inquire about your services' on #contact_message
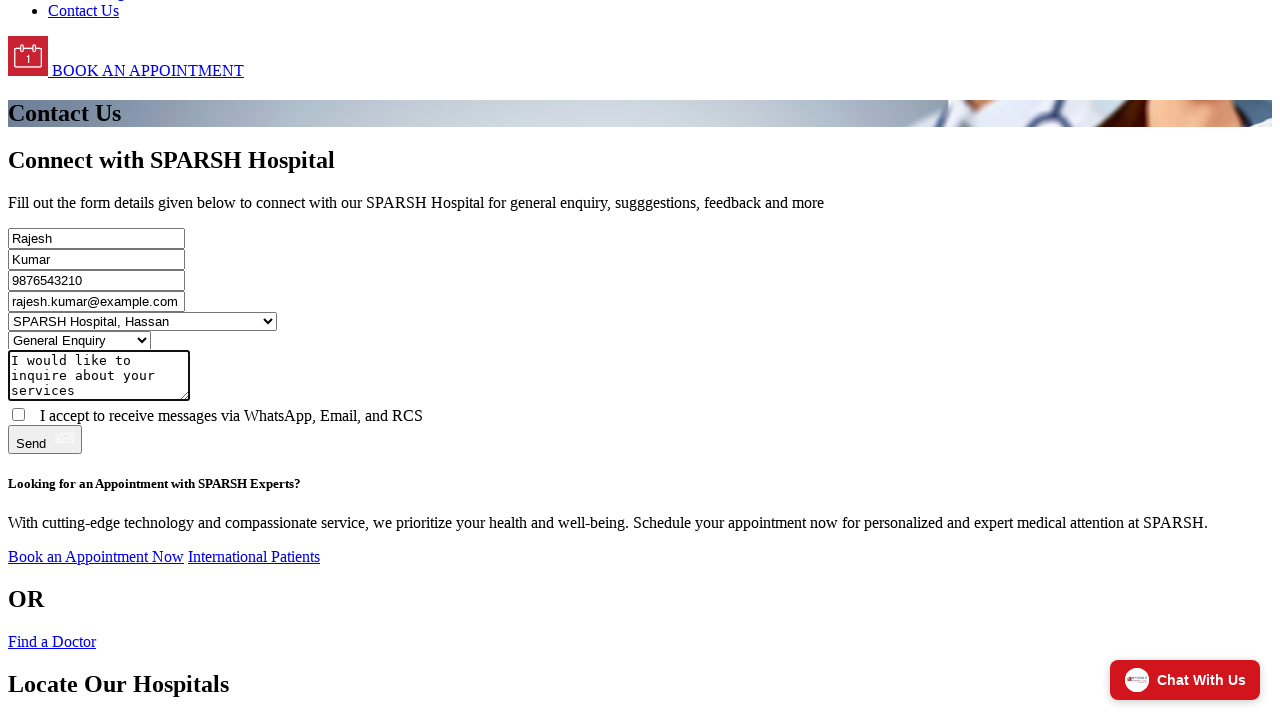

Clicked submit button to submit contact form at (45, 439) on #contact_submit
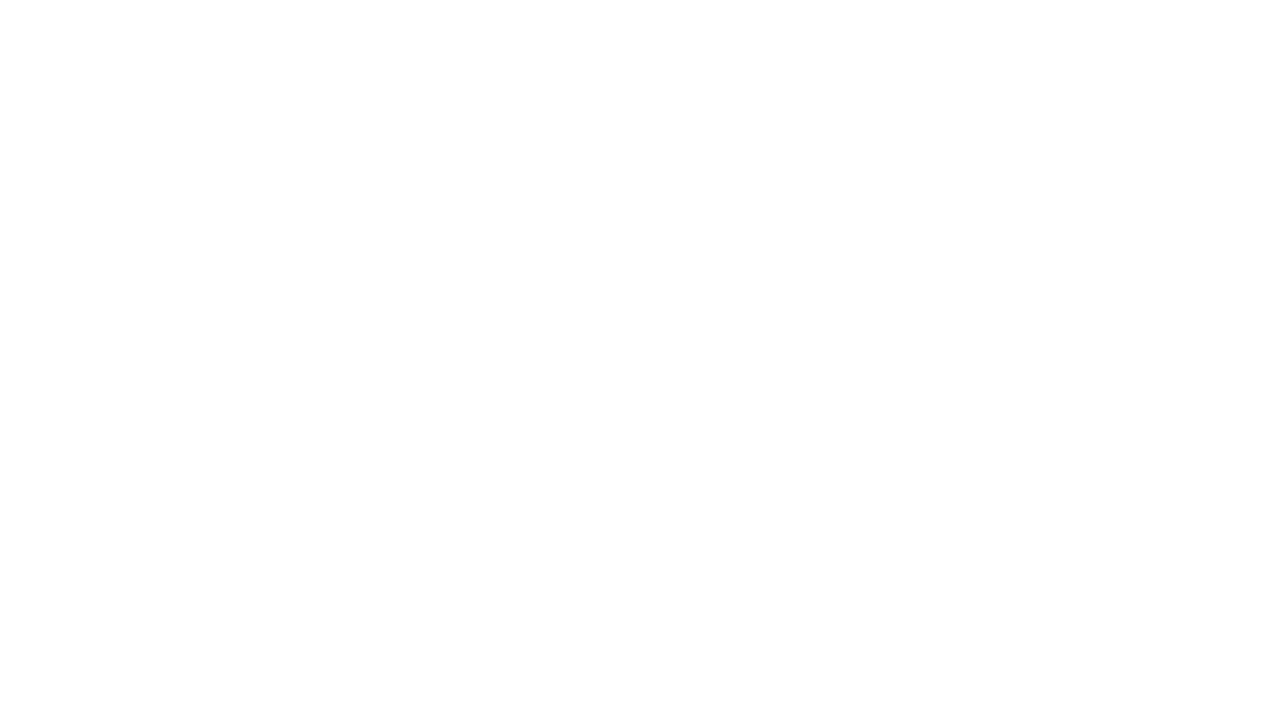

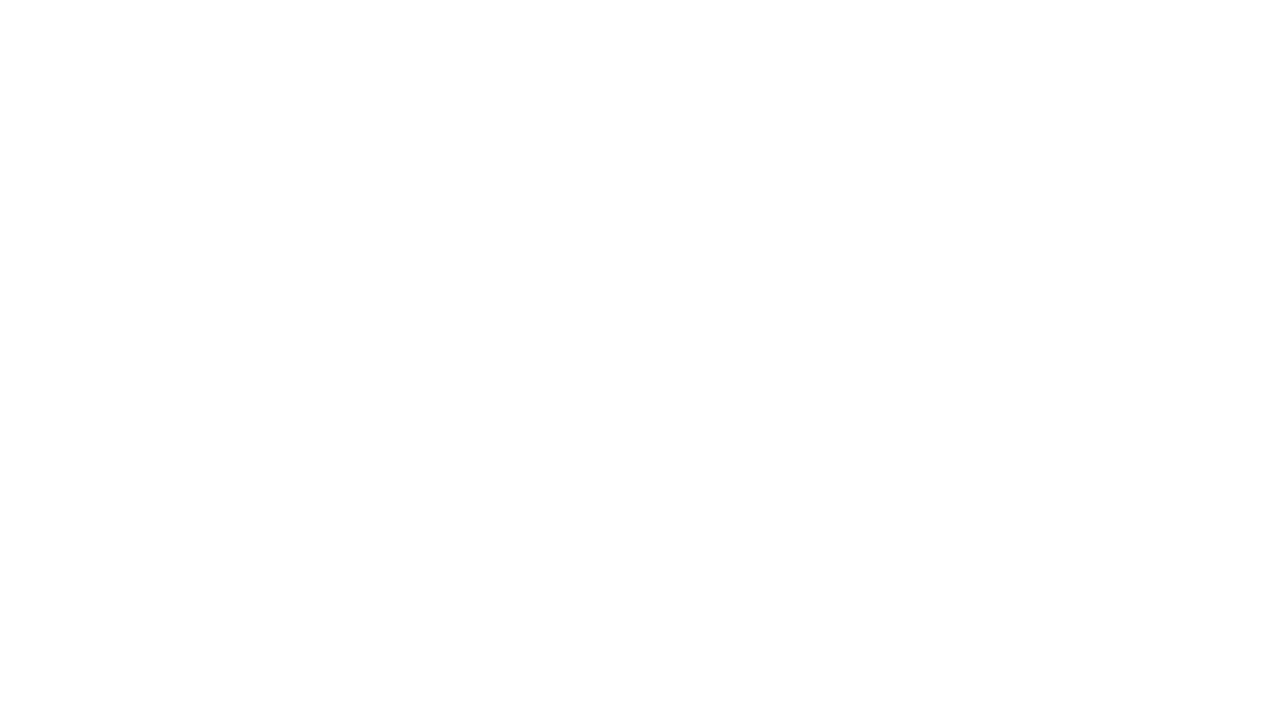